Tests vertical scrolling functionality on the Selenium website by scrolling down 1000 pixels and then scrolling up 200 pixels using JavaScript execution.

Starting URL: https://www.selenium.dev/

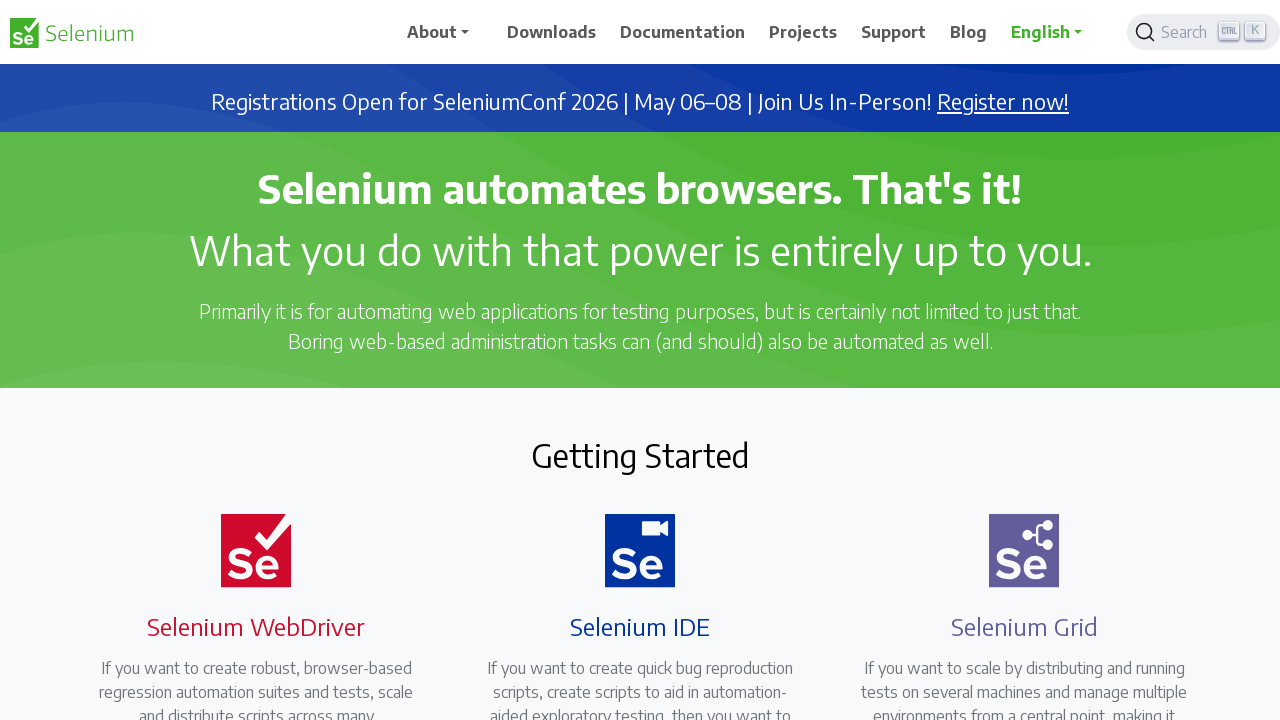

Scrolled down 1000 pixels on Selenium website
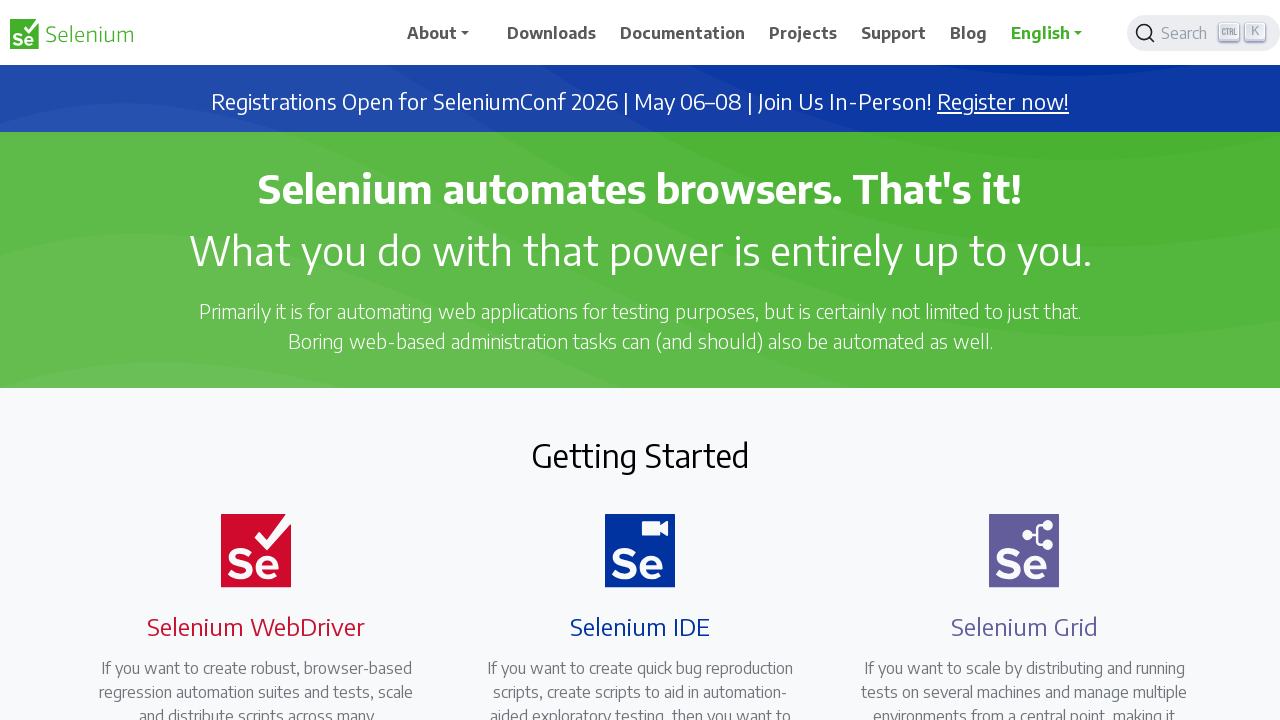

Waited 2000ms to observe the scroll
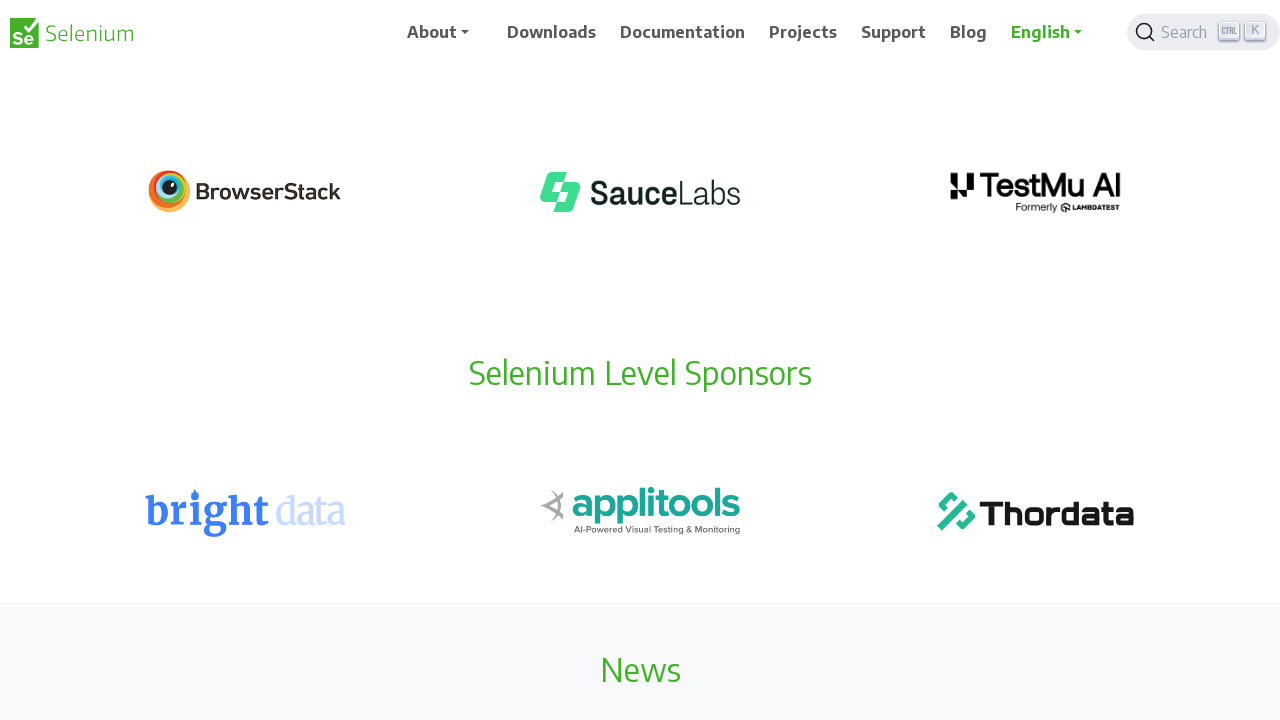

Scrolled up 200 pixels (scrolled to near top of page)
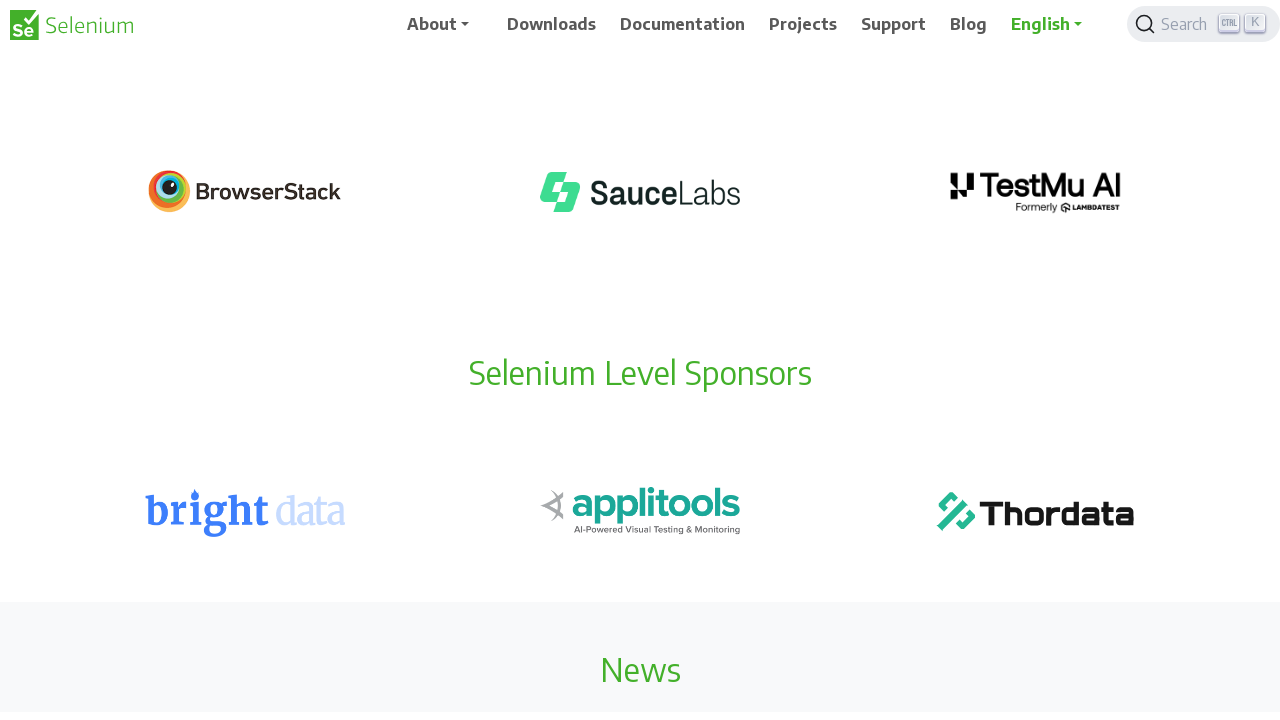

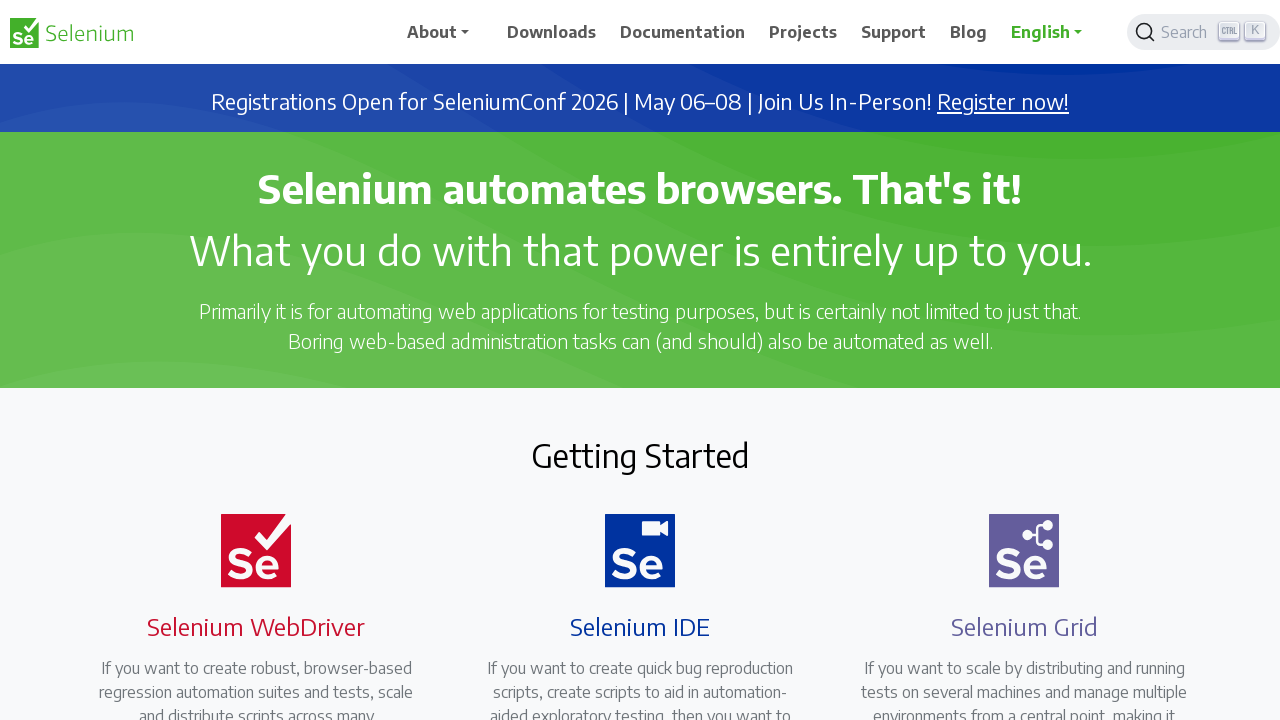